Tests multiple key press functionality by navigating to GitHub homepage and performing a Ctrl+A (select all) keyboard action using the Actions class

Starting URL: https://github.com/

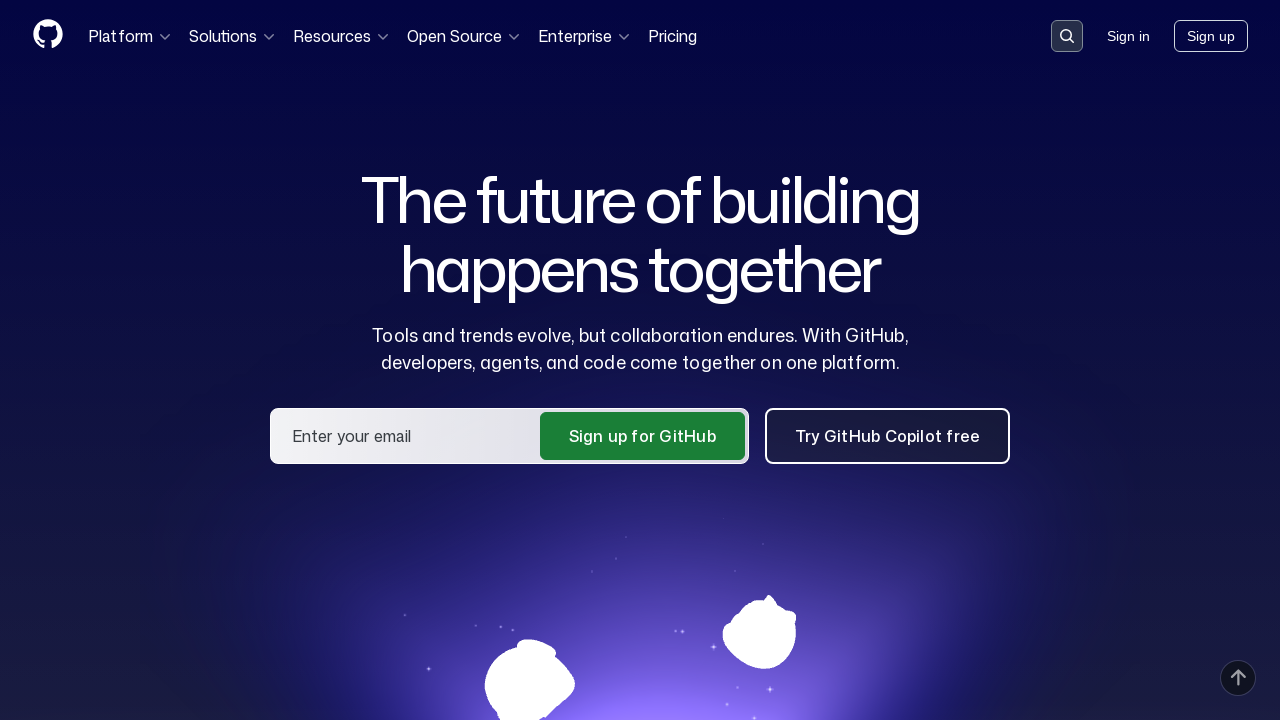

Navigated to GitHub homepage
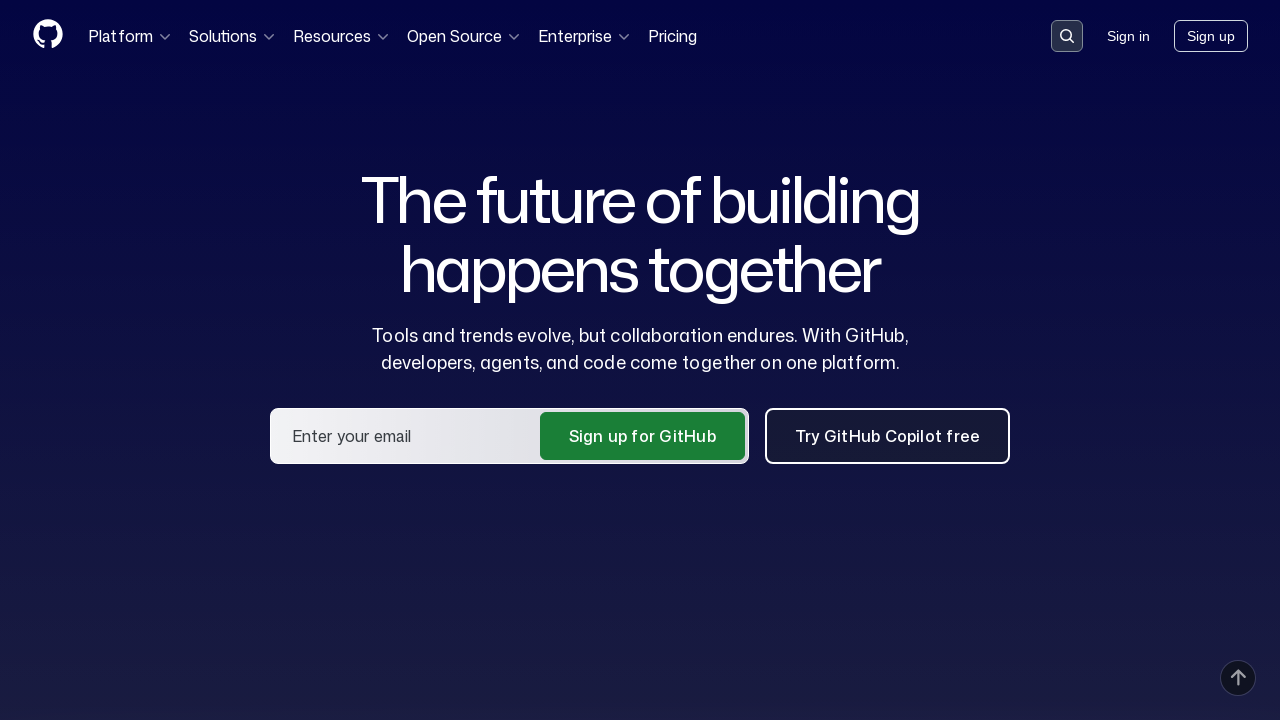

Performed Ctrl+A keyboard action to select all content
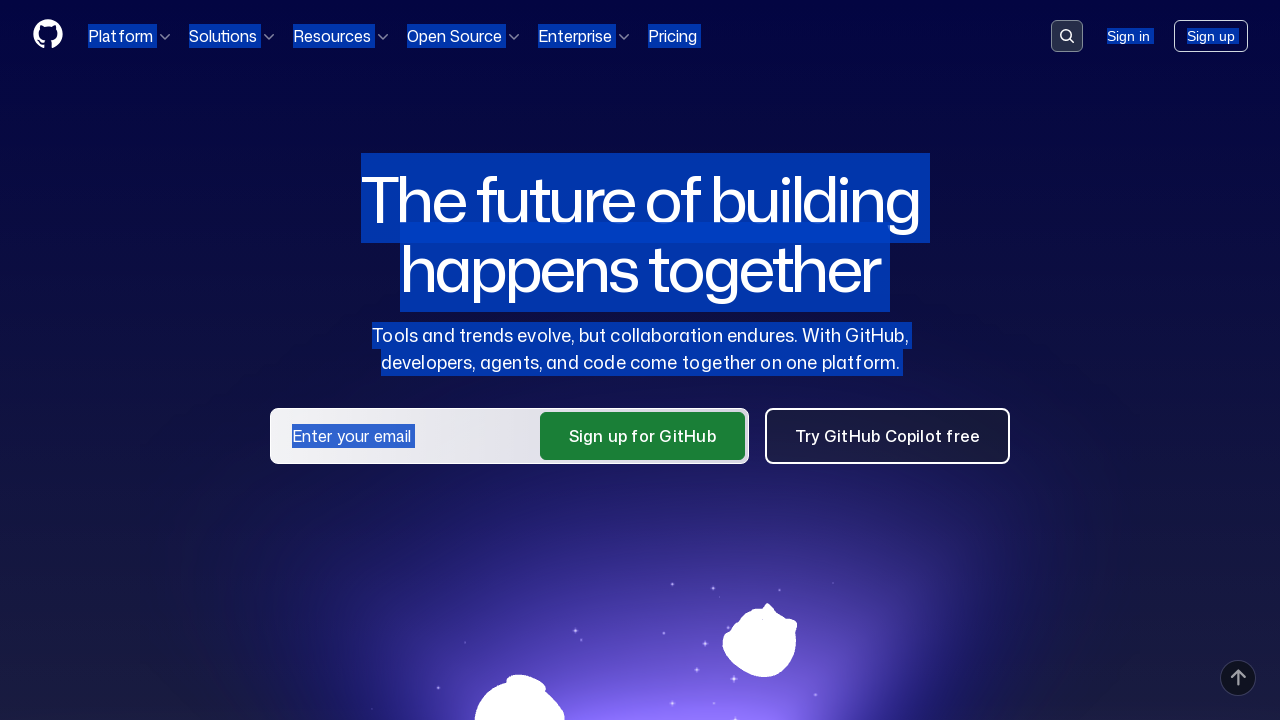

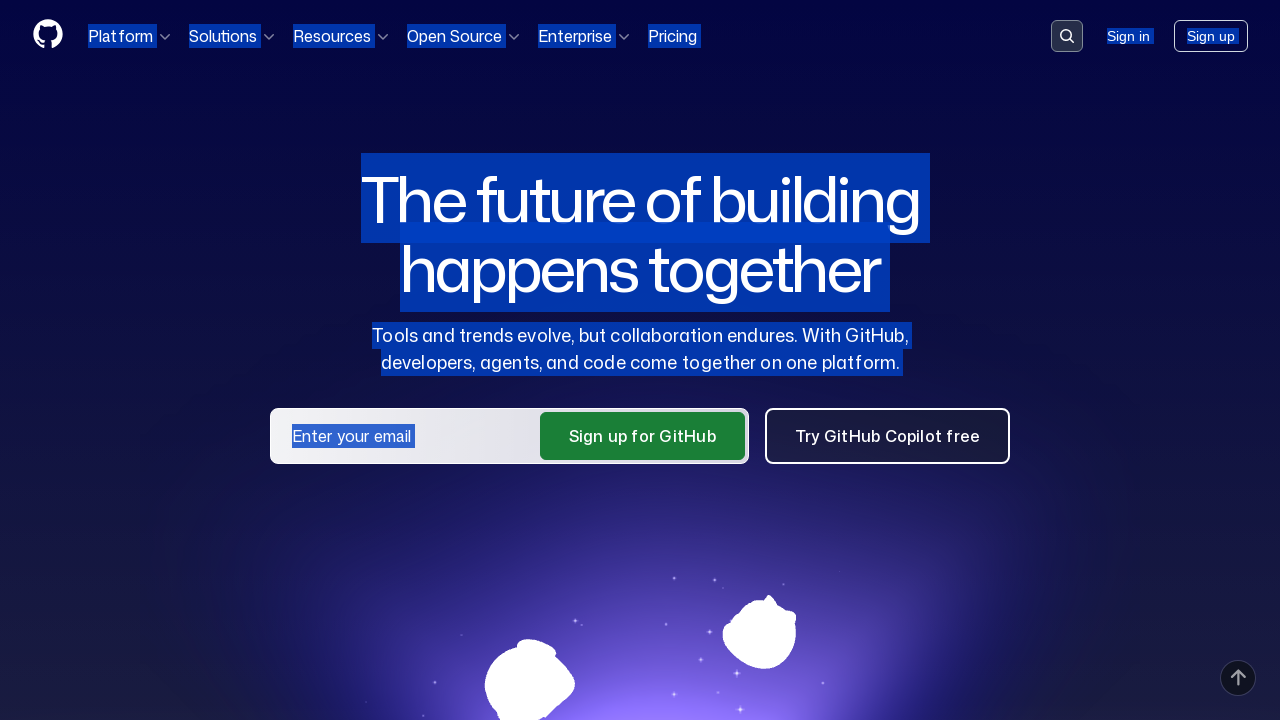